Tests radio button functionality on a registration demo page by verifying the element is displayed and enabled, clicking it, and confirming the selection state changes.

Starting URL: https://demo.automationtesting.in/Register.html

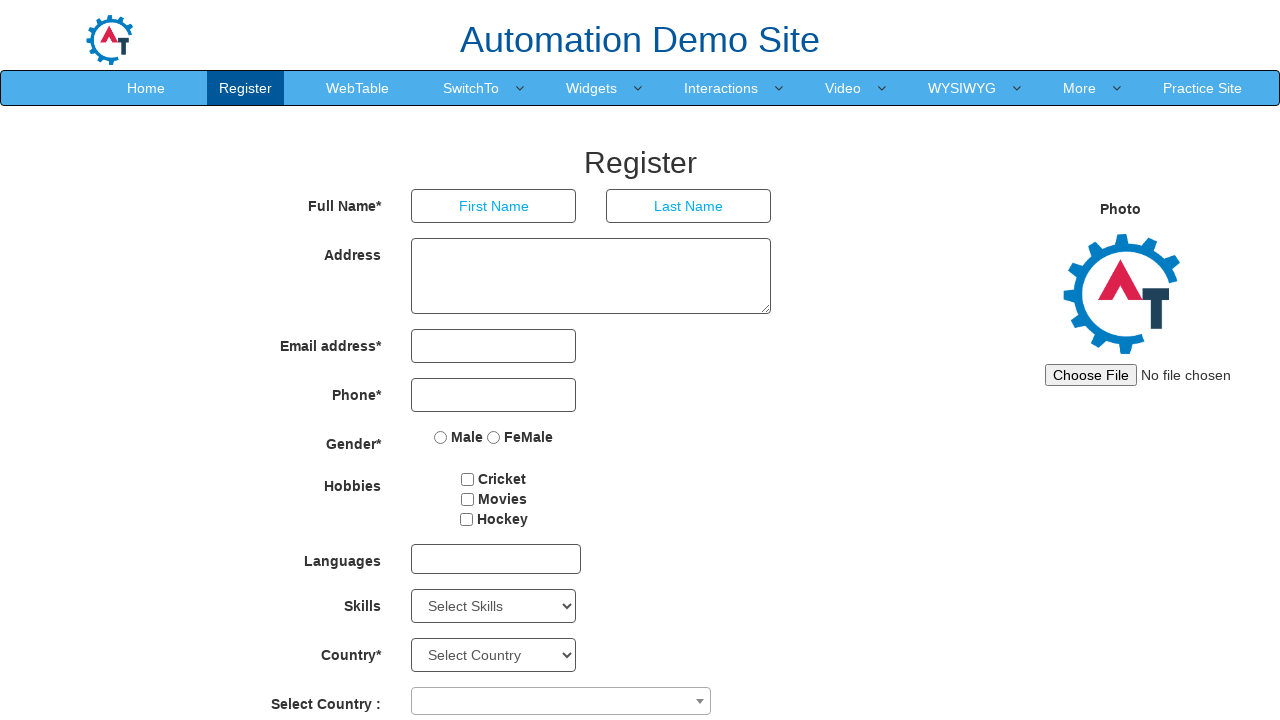

Located radio button element by name 'radiooptions'
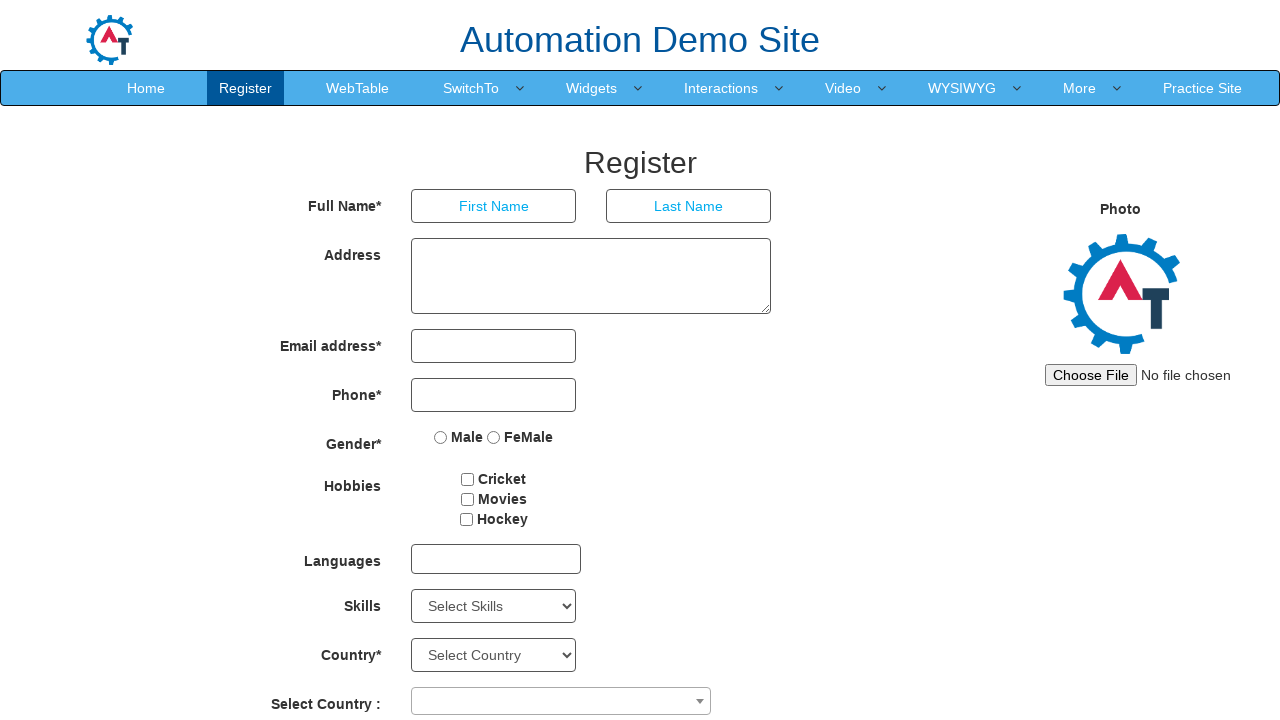

Verified radio button is visible
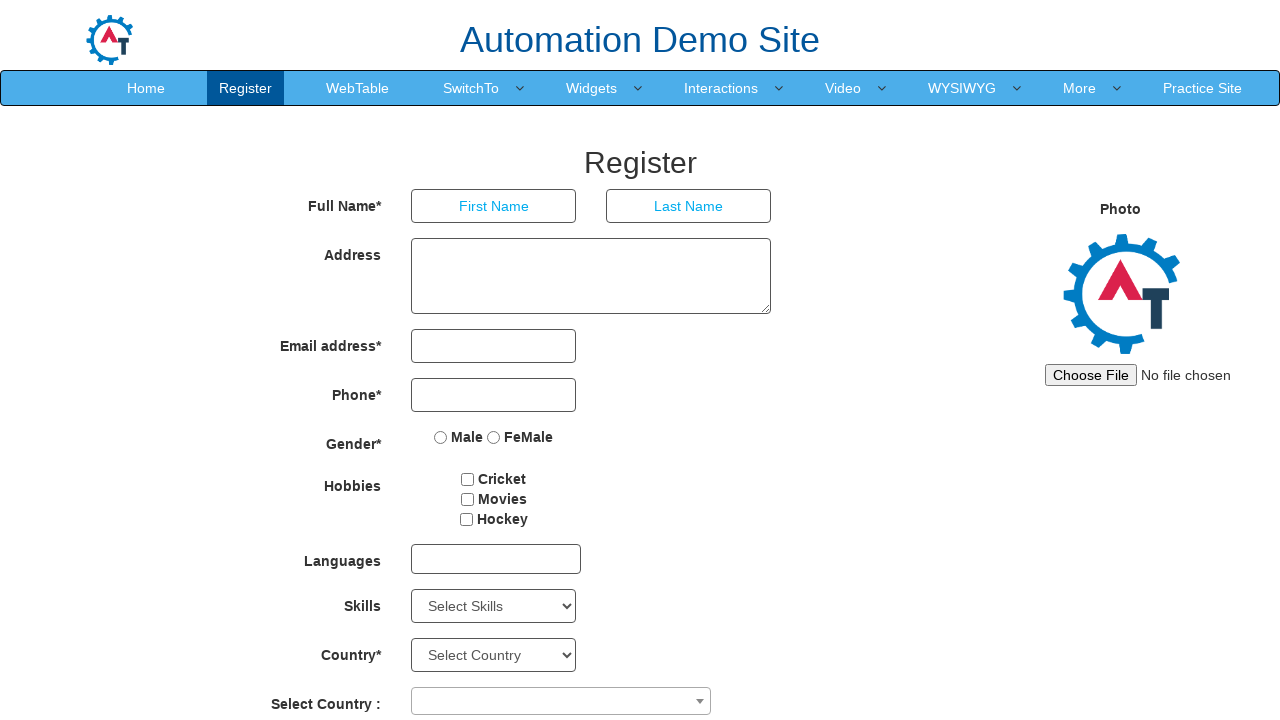

Verified radio button is enabled
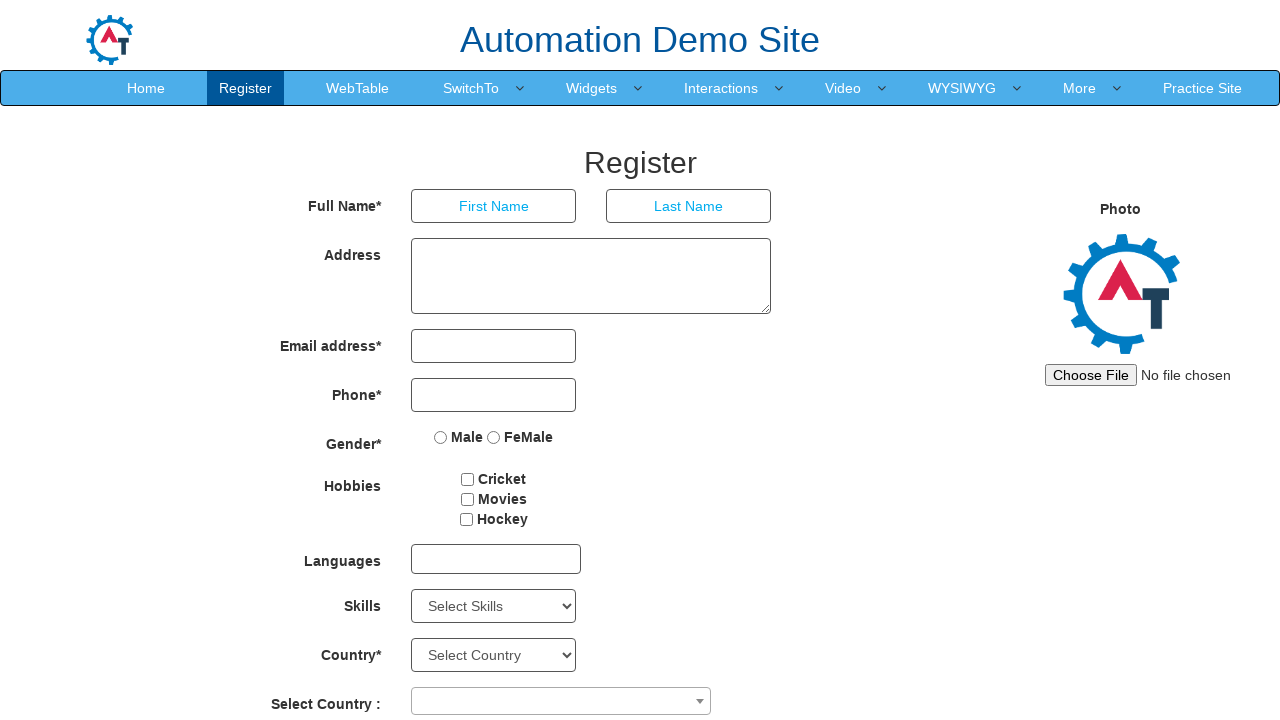

Verified radio button is not initially selected
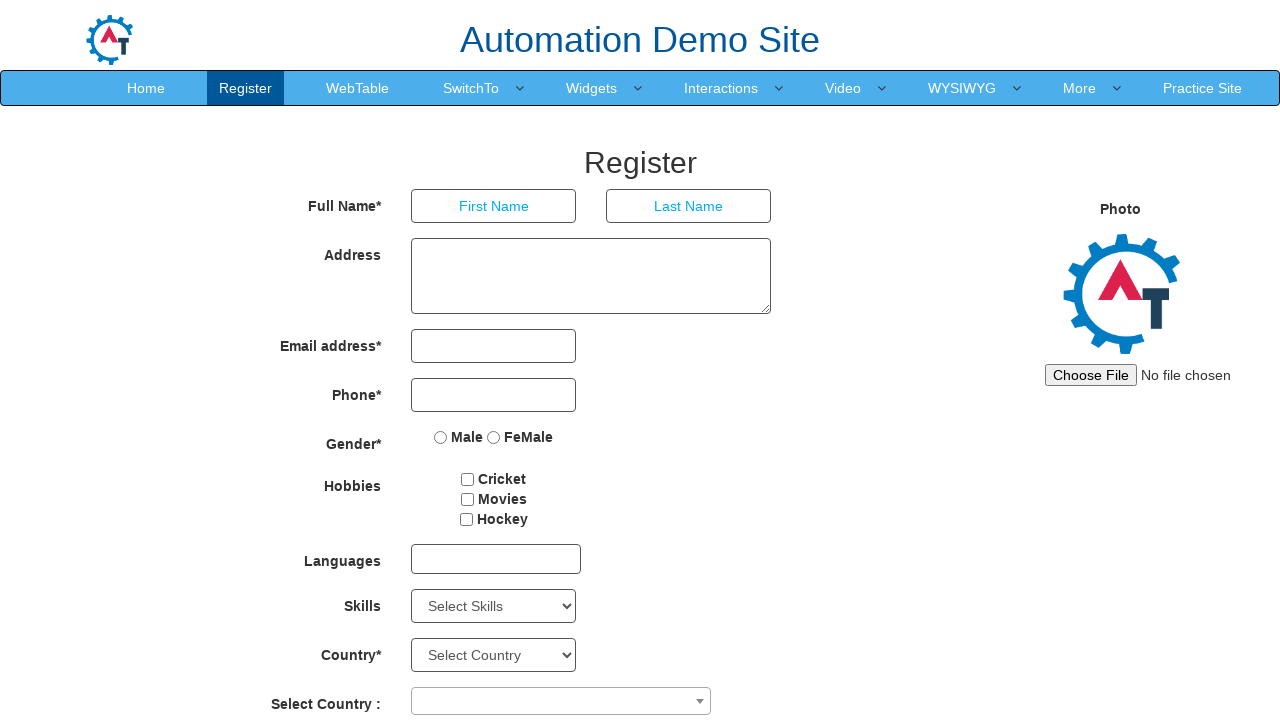

Clicked the radio button at (441, 437) on input[name='radiooptions'] >> nth=0
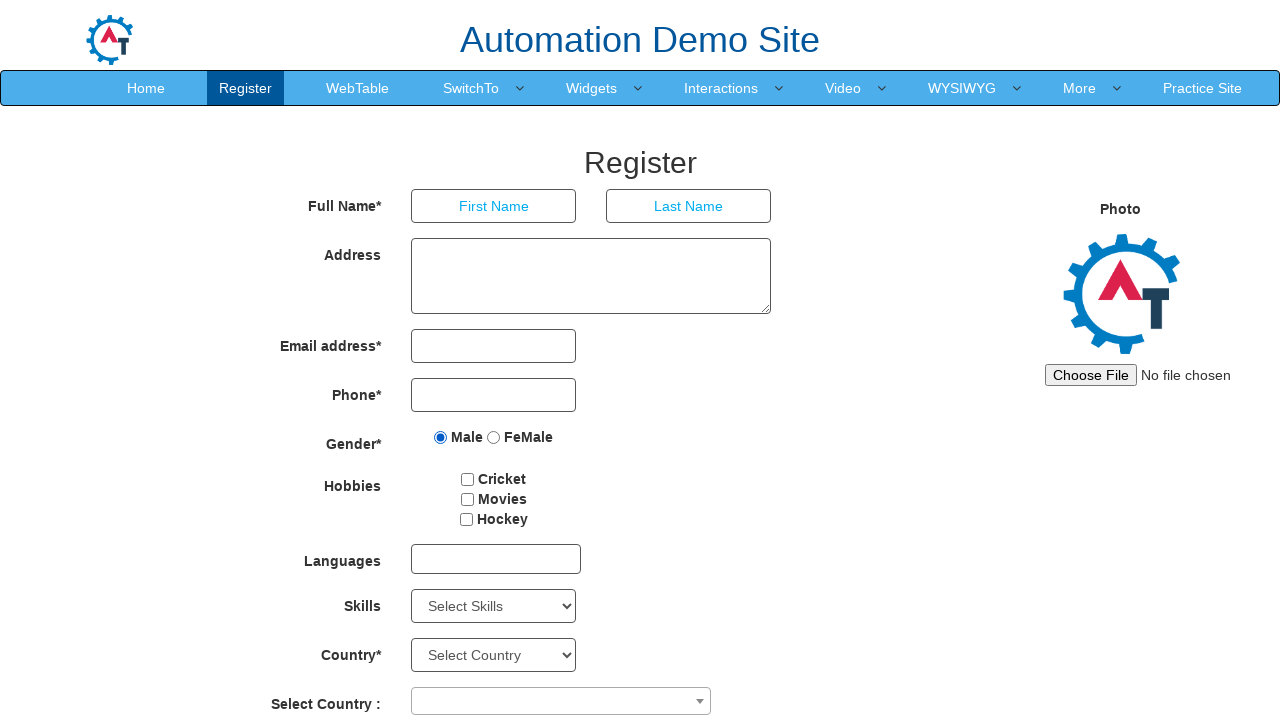

Verified radio button is now selected after click
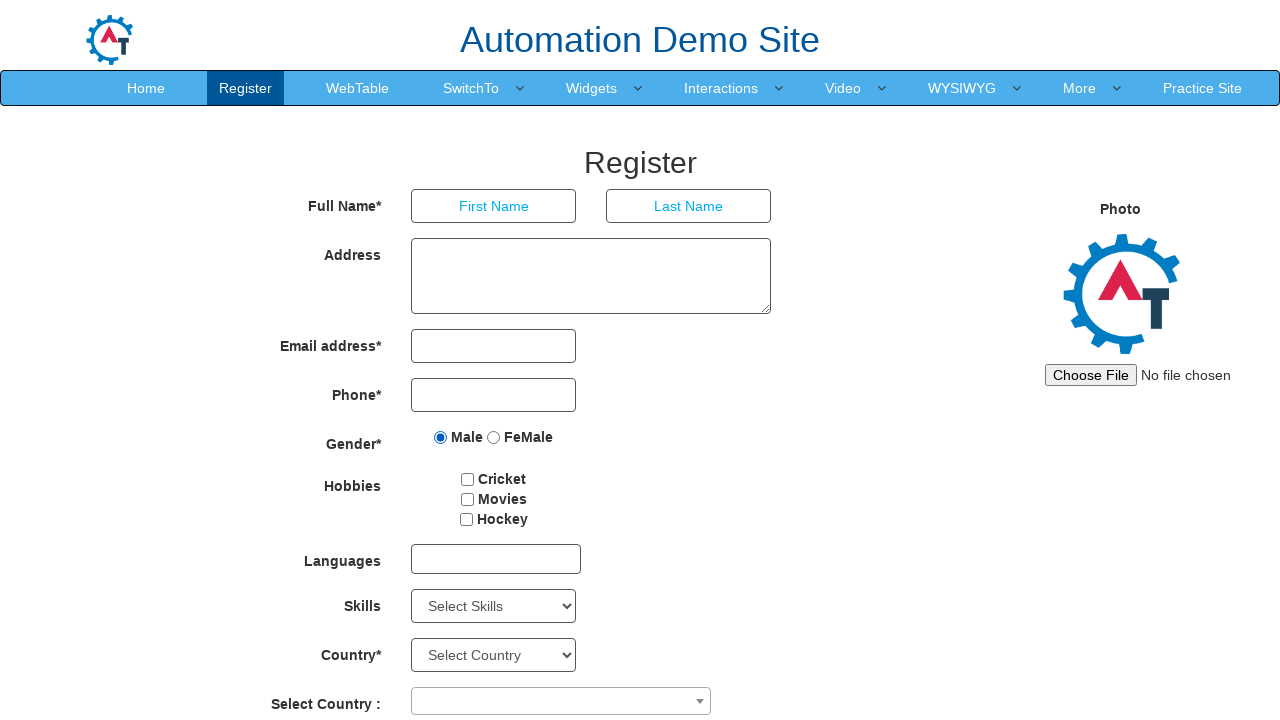

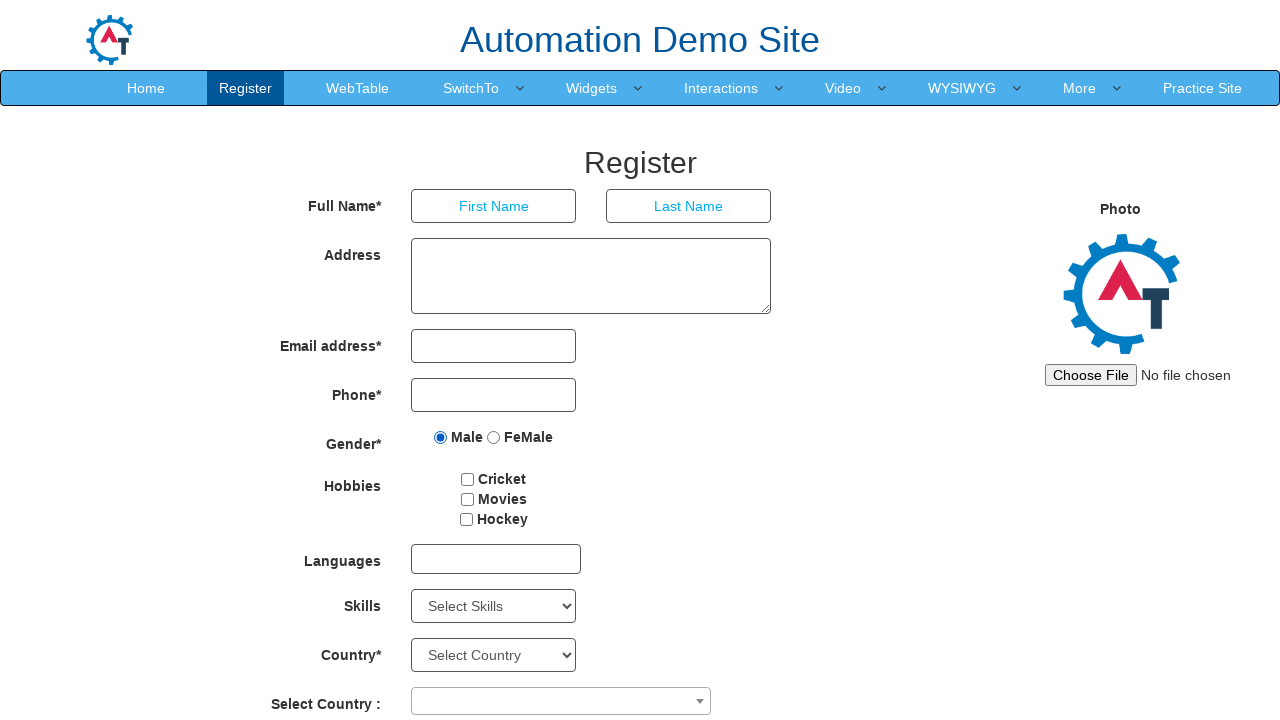